Tests dynamic content loading by clicking a button and waiting for hidden content to appear

Starting URL: http://the-internet.herokuapp.com/dynamic_loading/2

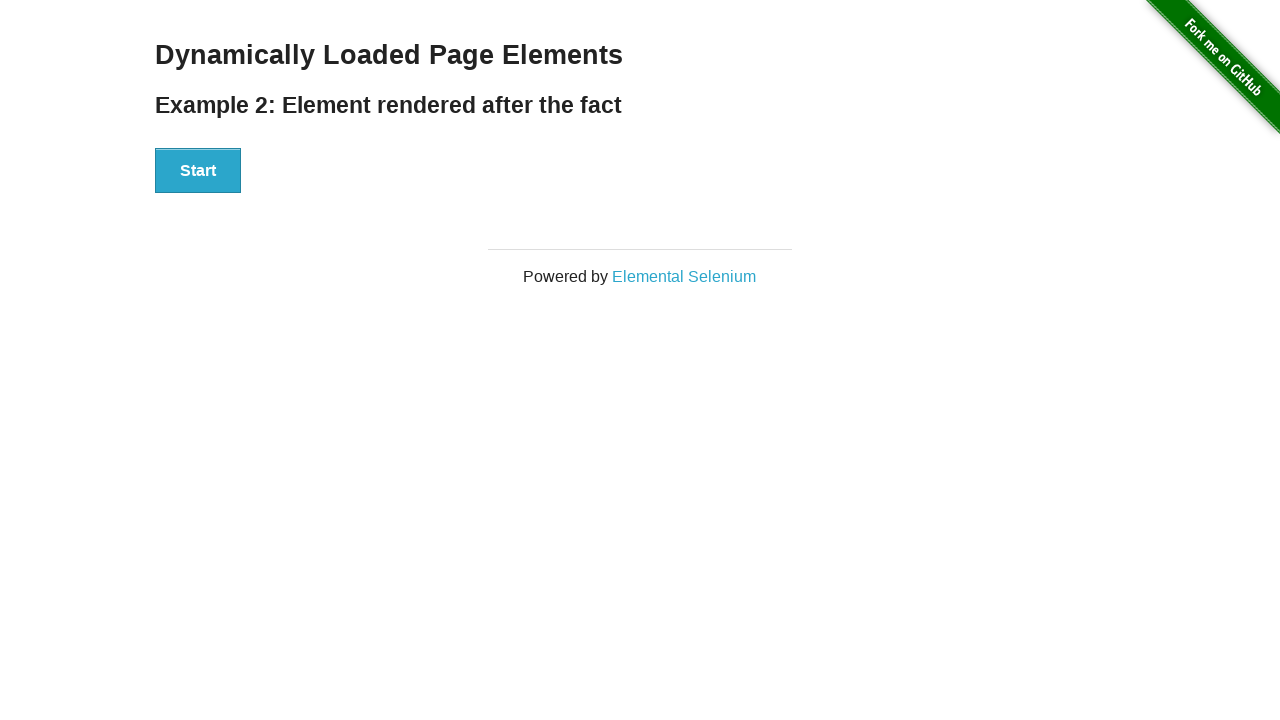

Clicked start button to trigger dynamic content loading at (198, 171) on #start button
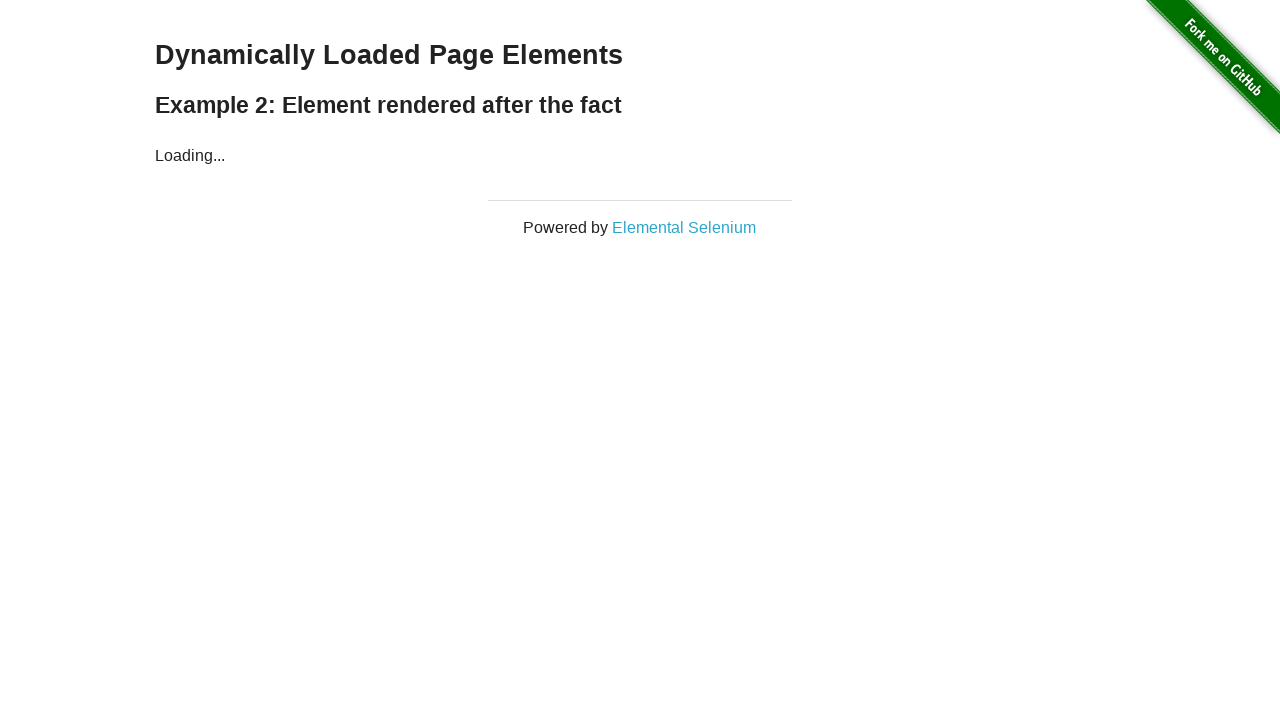

Dynamic content finished loading and finish element appeared
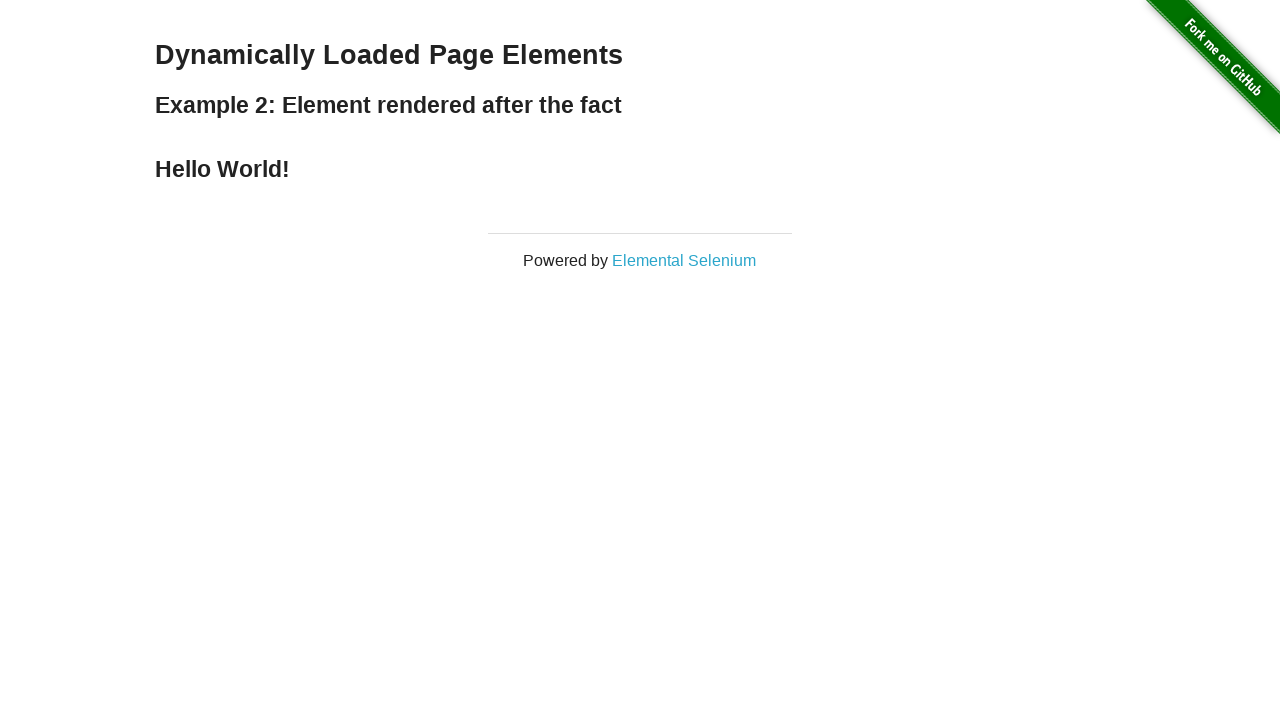

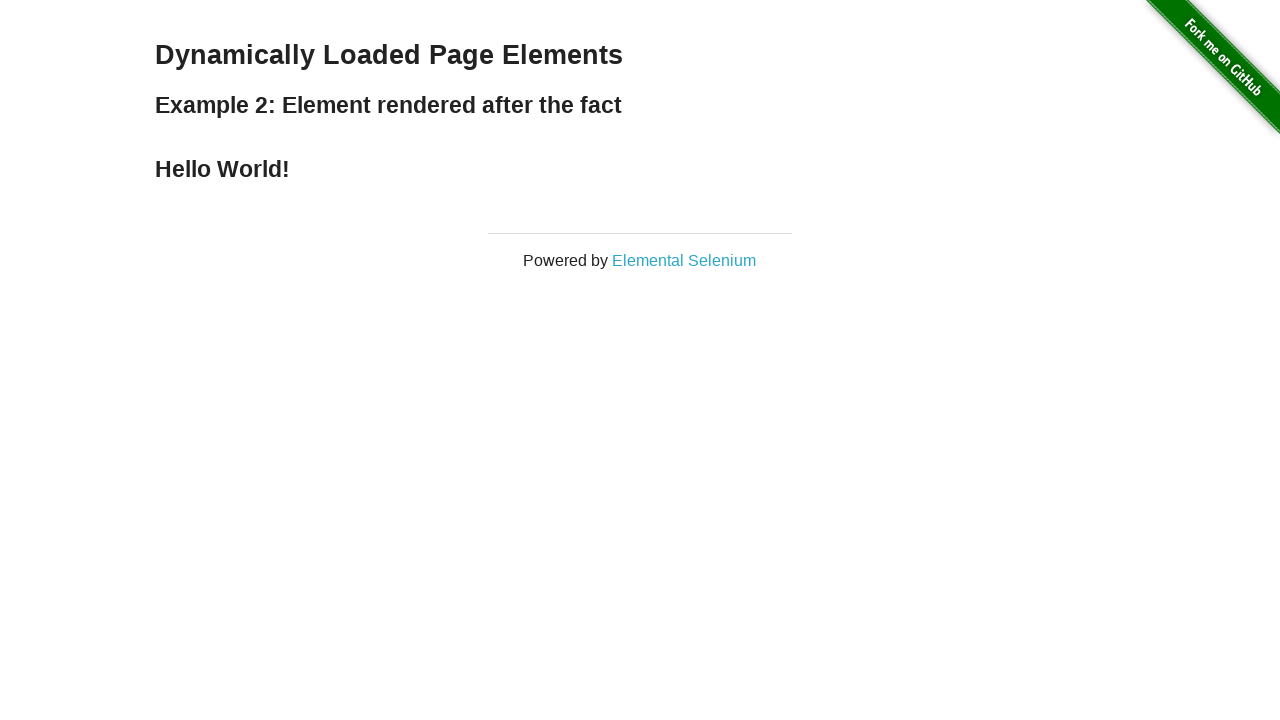